Tests dynamic loading page by clicking start button and waiting for Hello World text to appear

Starting URL: https://automationfc.github.io/dynamic-loading/

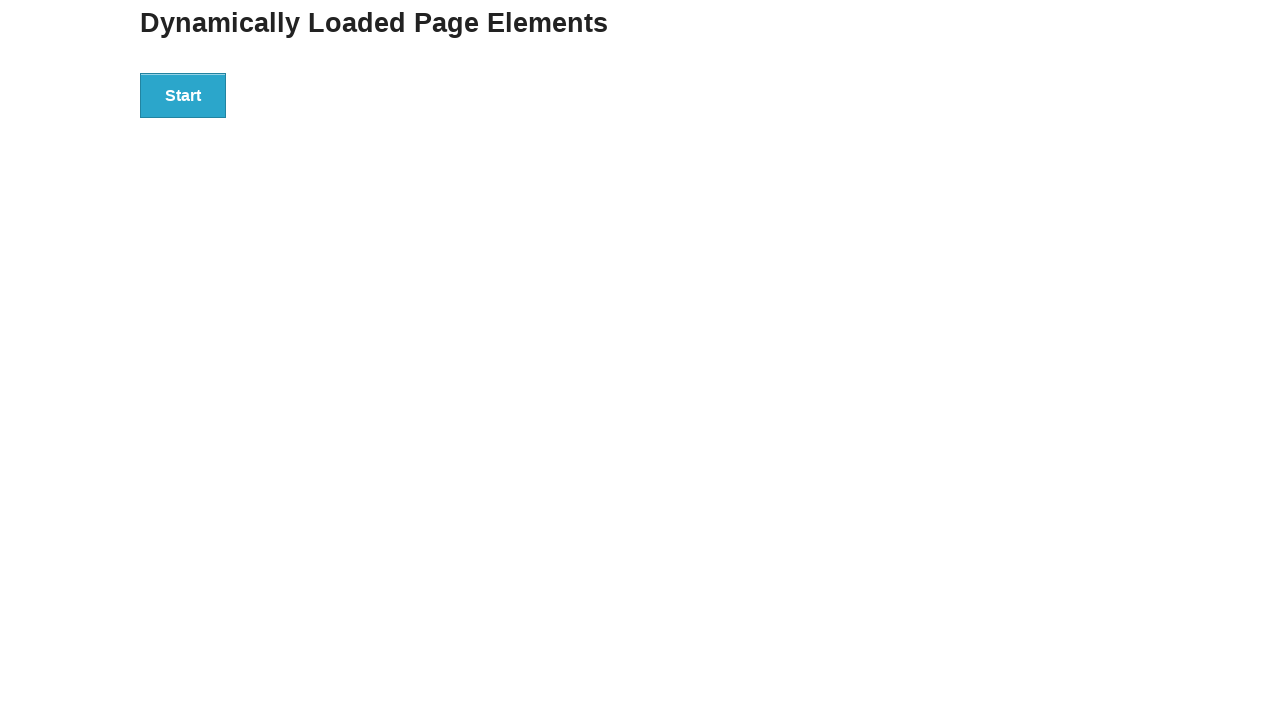

Clicked start button to trigger dynamic loading at (183, 95) on div#start>button
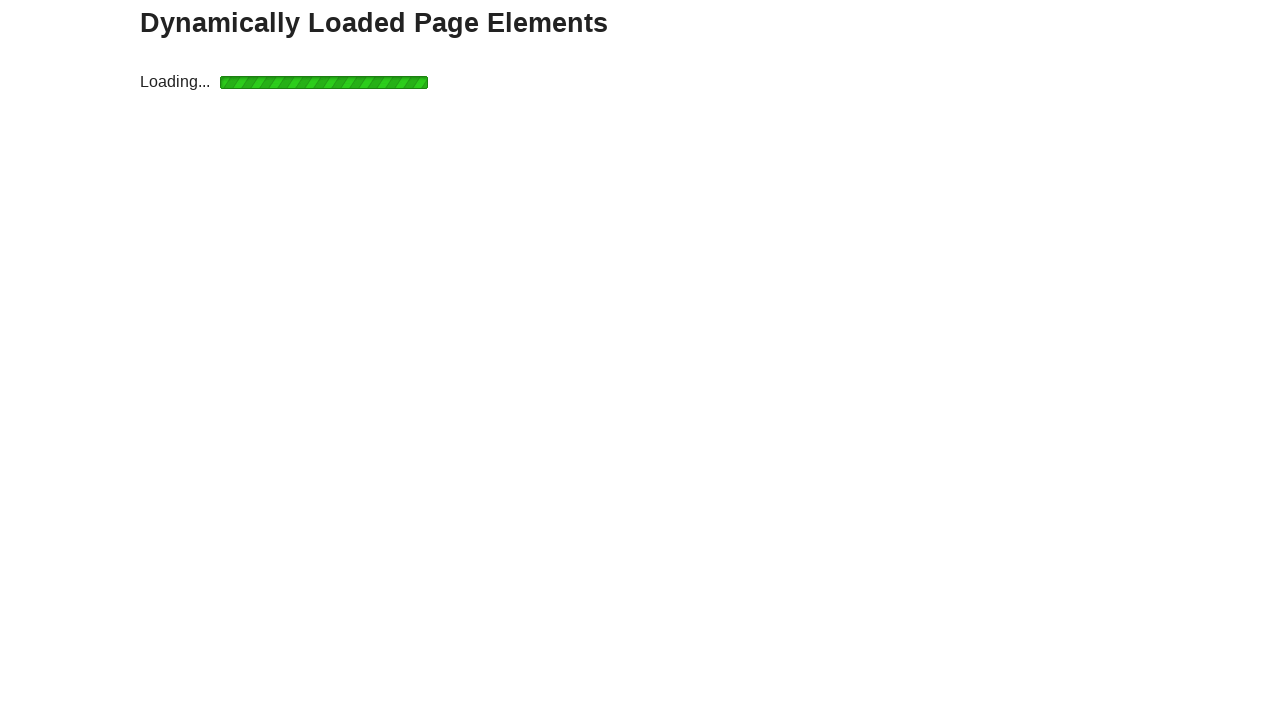

Hello World text appeared after dynamic loading completed
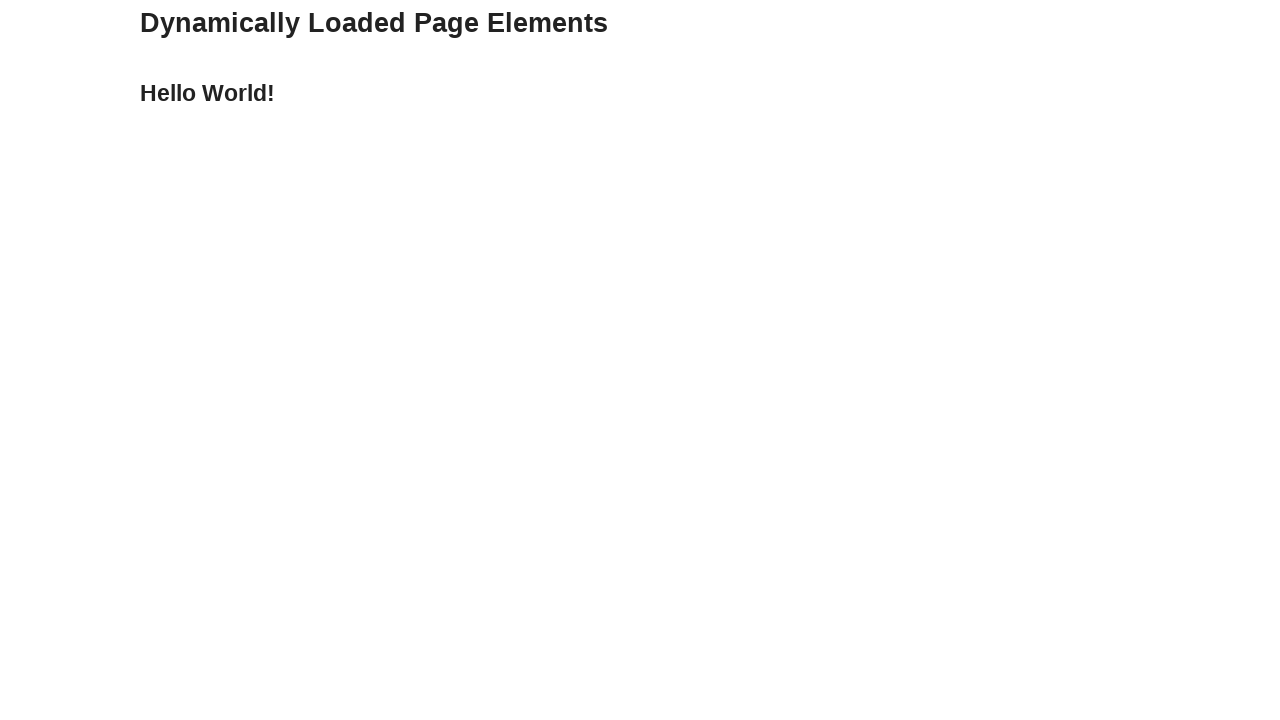

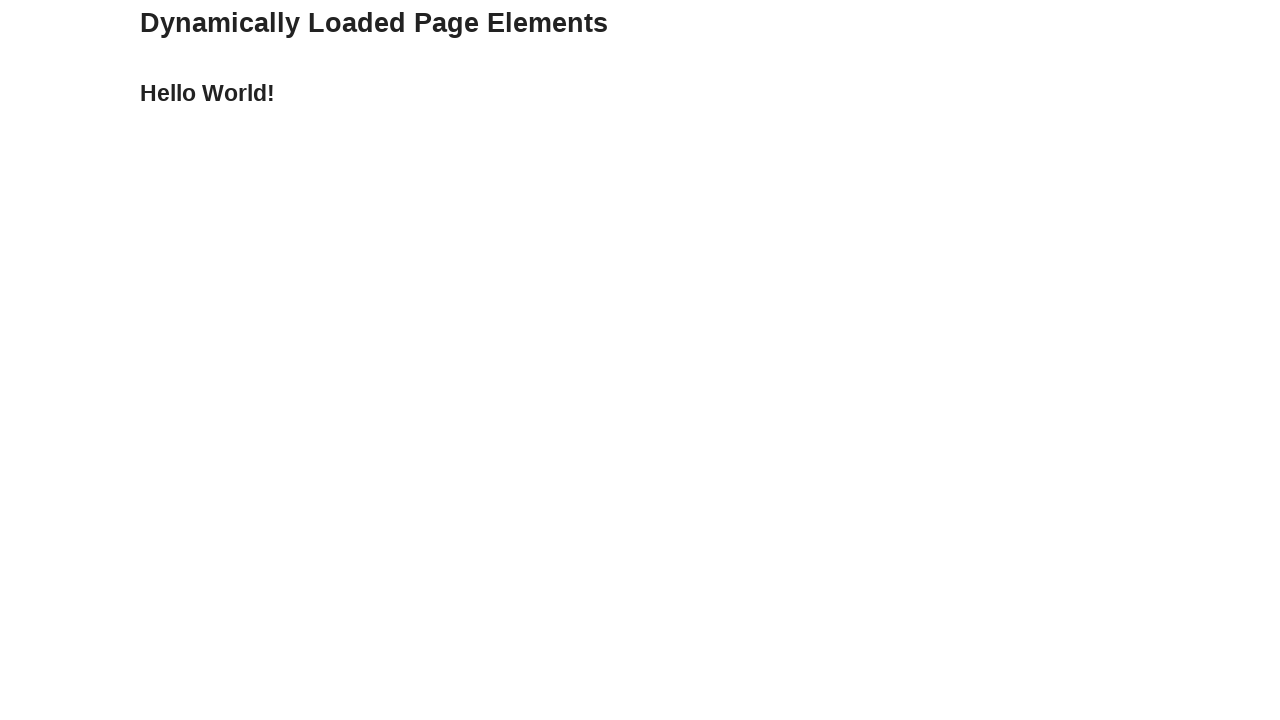